Tests drag and drop functionality on jQuery UI demo page by dragging an element and dropping it onto a target area

Starting URL: https://jqueryui.com/droppable/

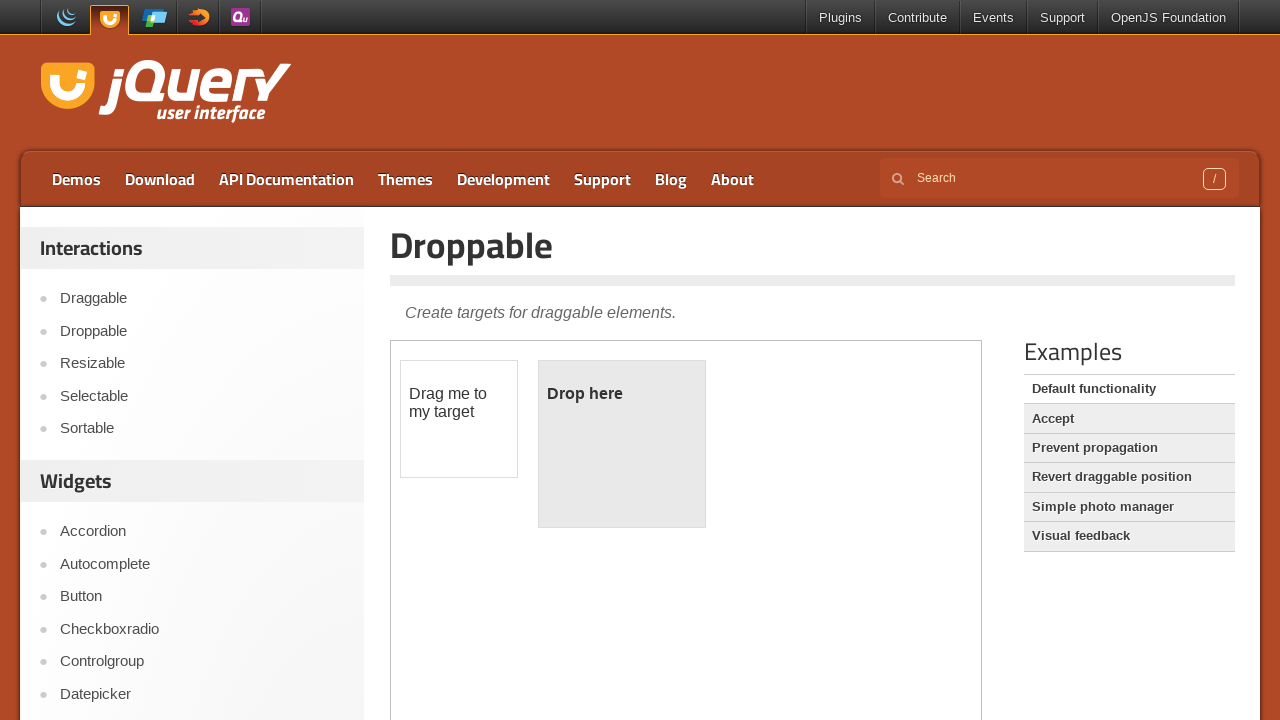

Located iframe containing drag and drop demo
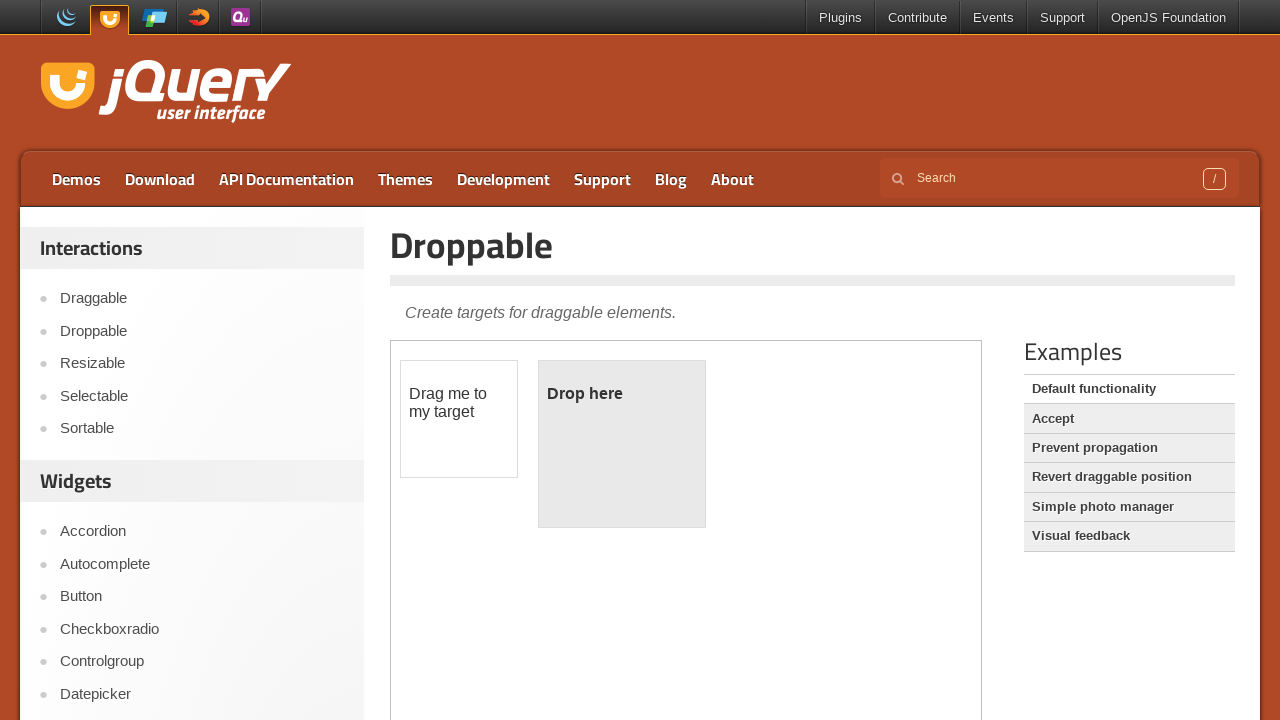

Located draggable source element with id 'draggable'
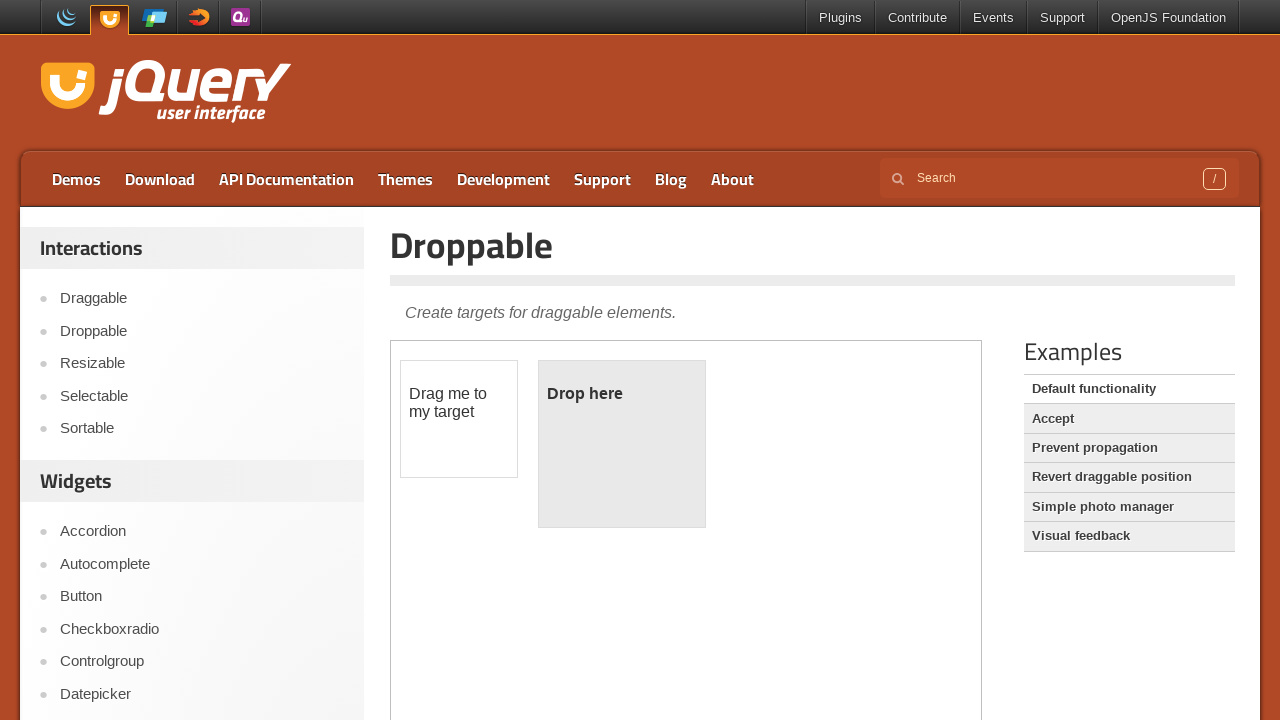

Located droppable destination element with id 'droppable'
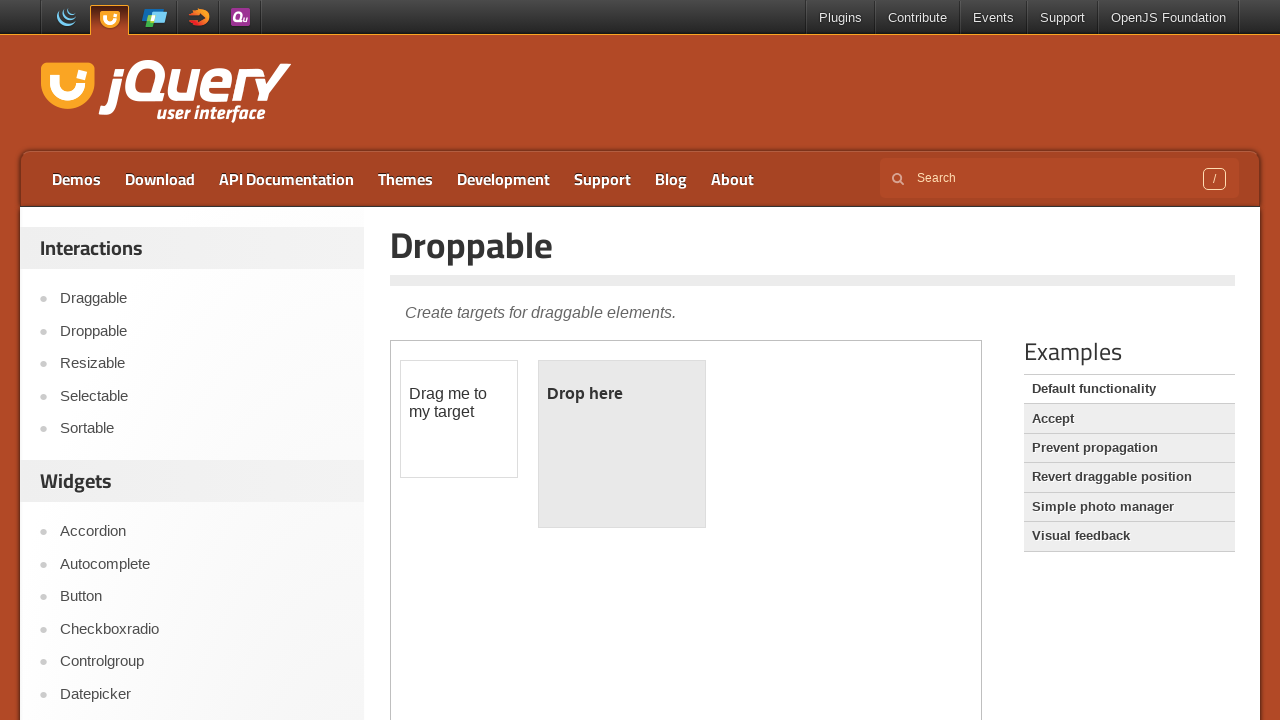

Dragged source element and dropped it onto destination element at (622, 444)
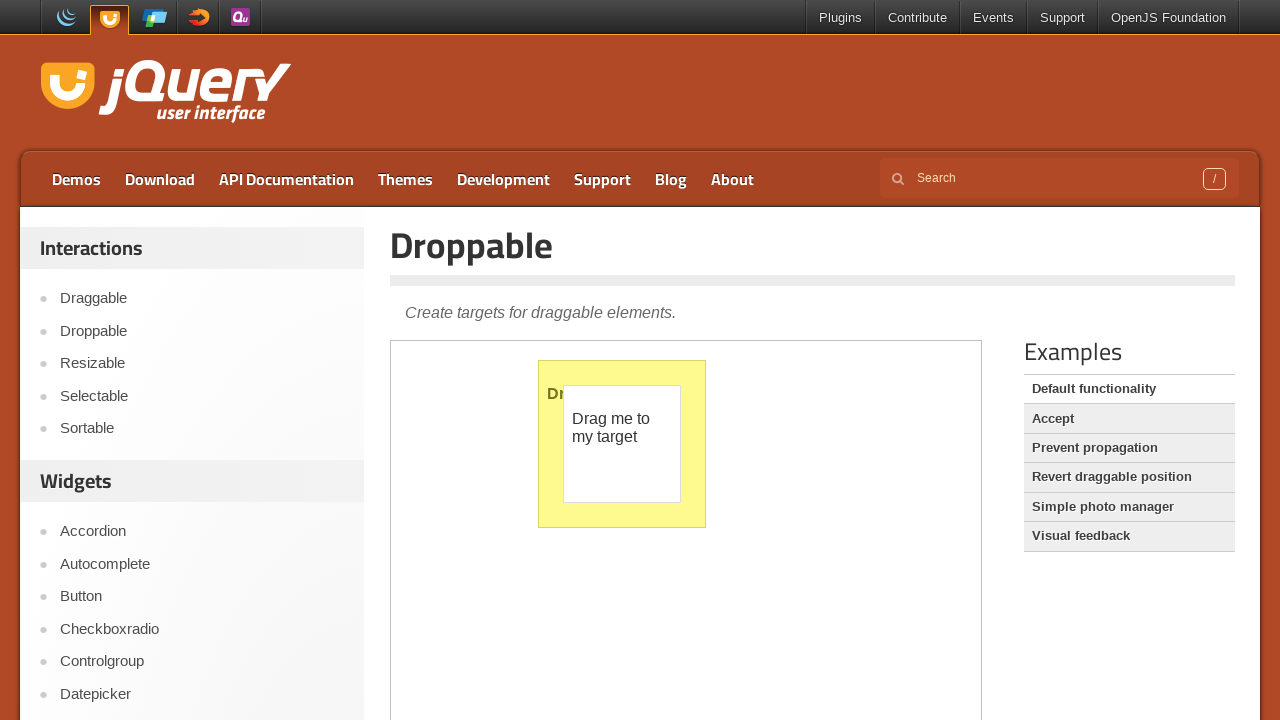

Verified successful drop by confirming destination element displays 'Dropped!' text
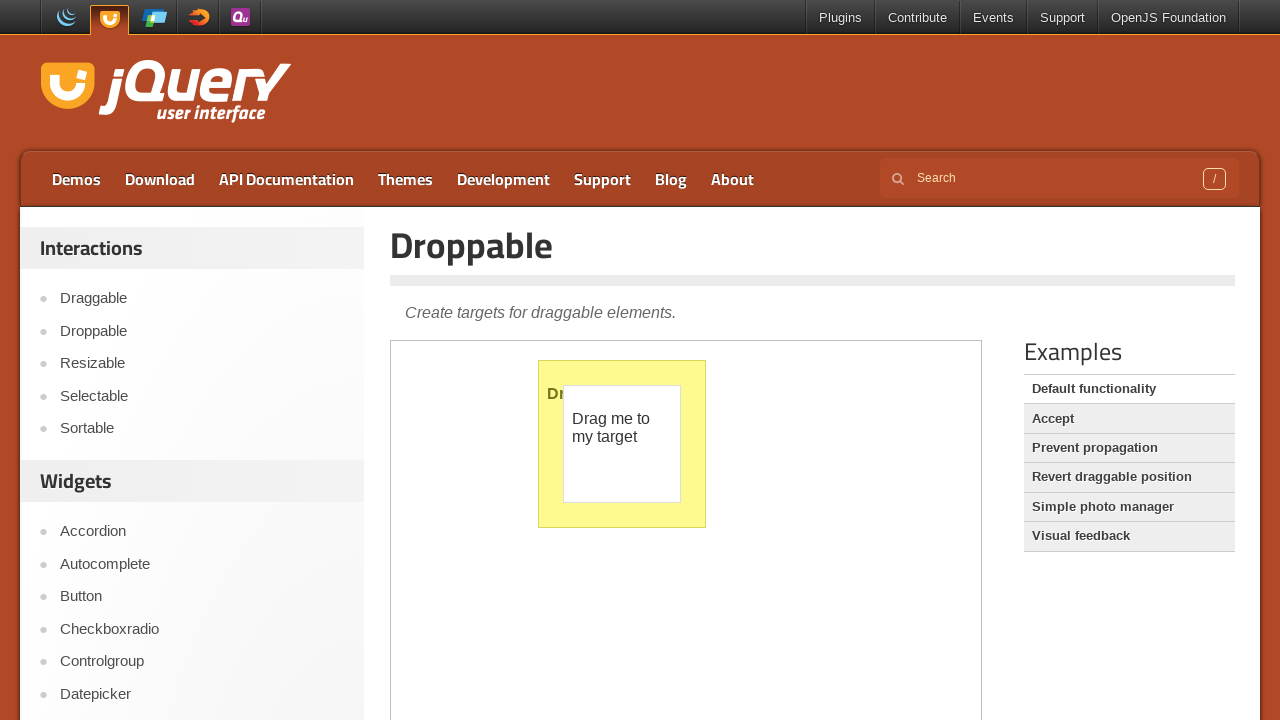

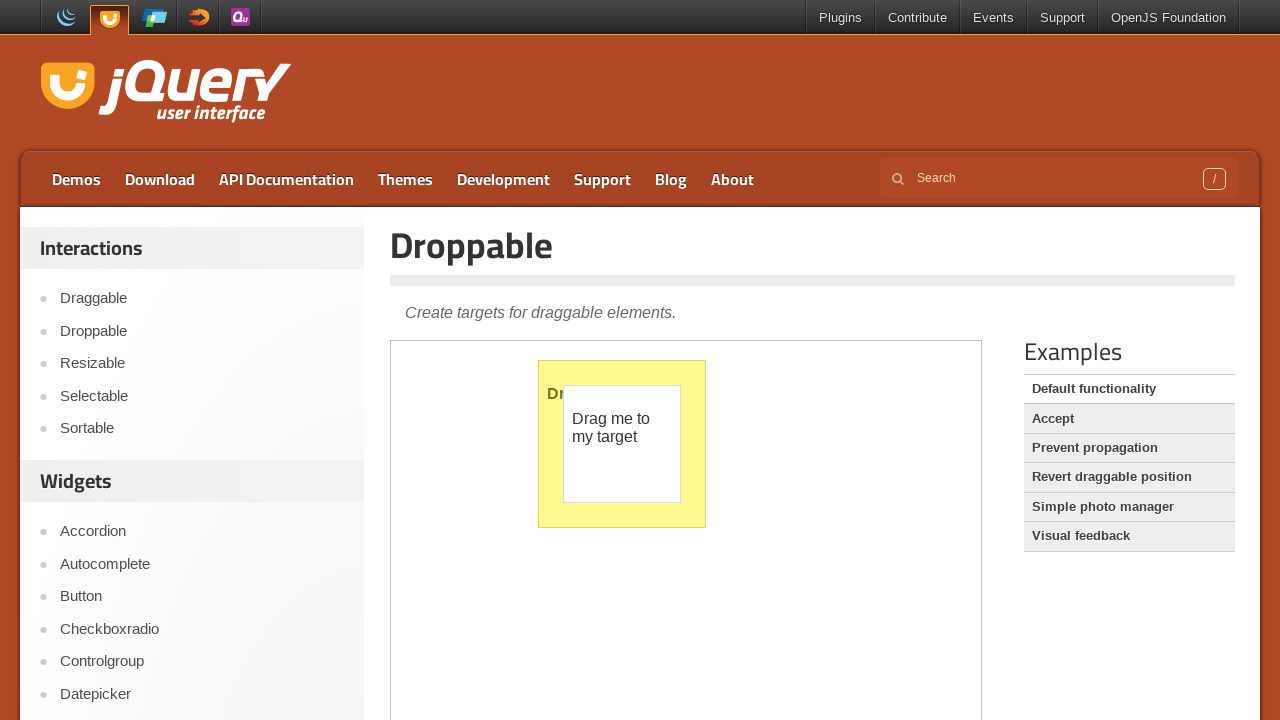